Tests a math challenge page by reading a value, calculating a mathematical formula (log of absolute value of 12*sin(x)), filling the answer, checking required checkboxes/radio buttons, and submitting the form

Starting URL: http://suninjuly.github.io/math.html

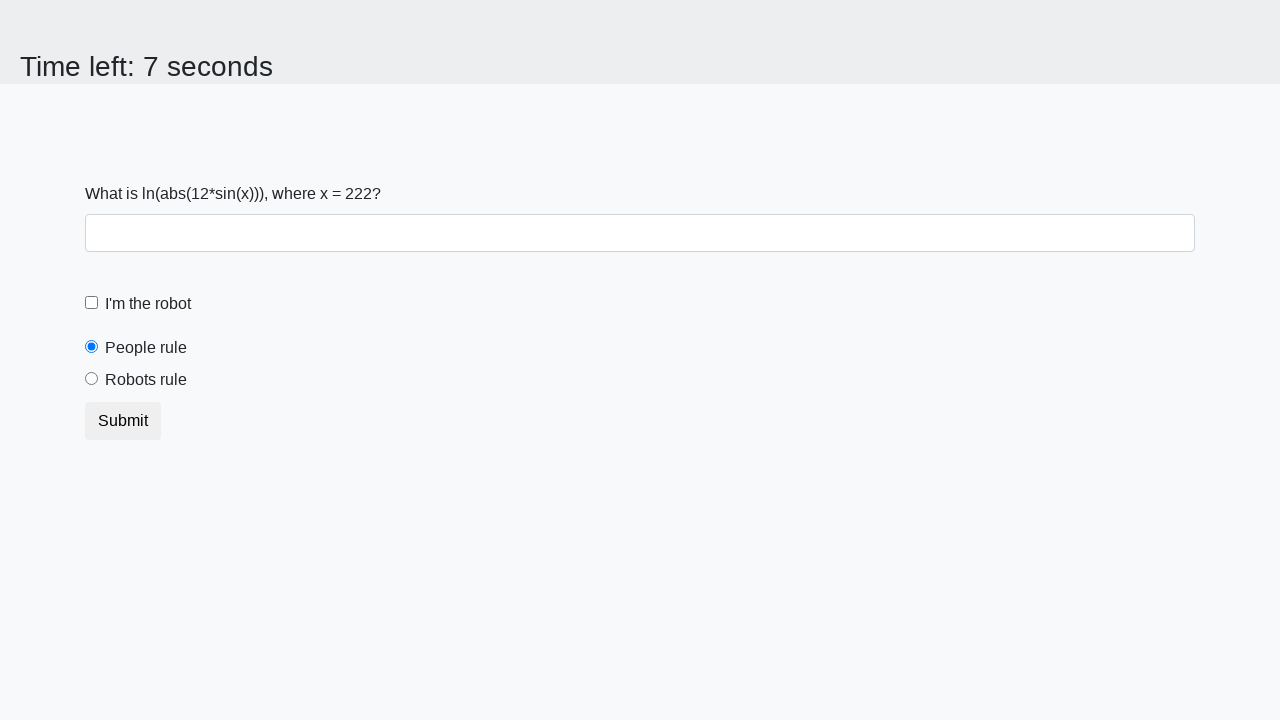

Read the x value from the page
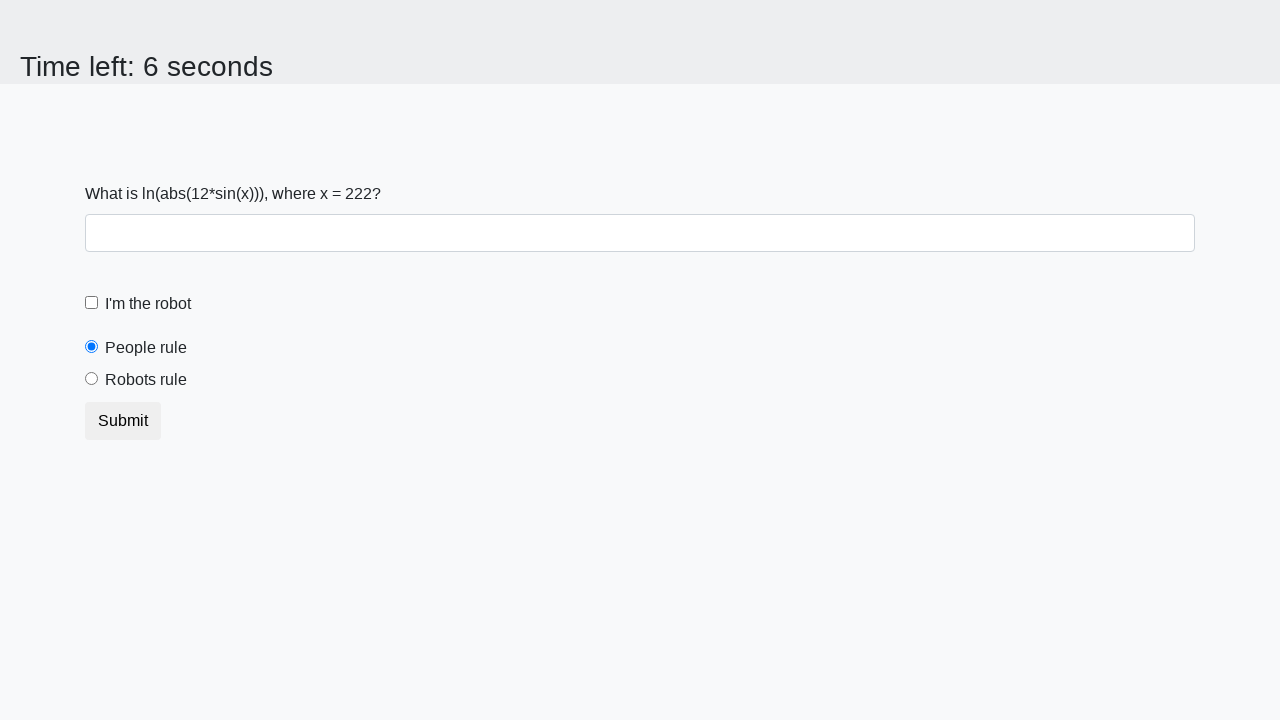

Calculated answer using formula log(|12*sin(222)|) = 2.344437921647419
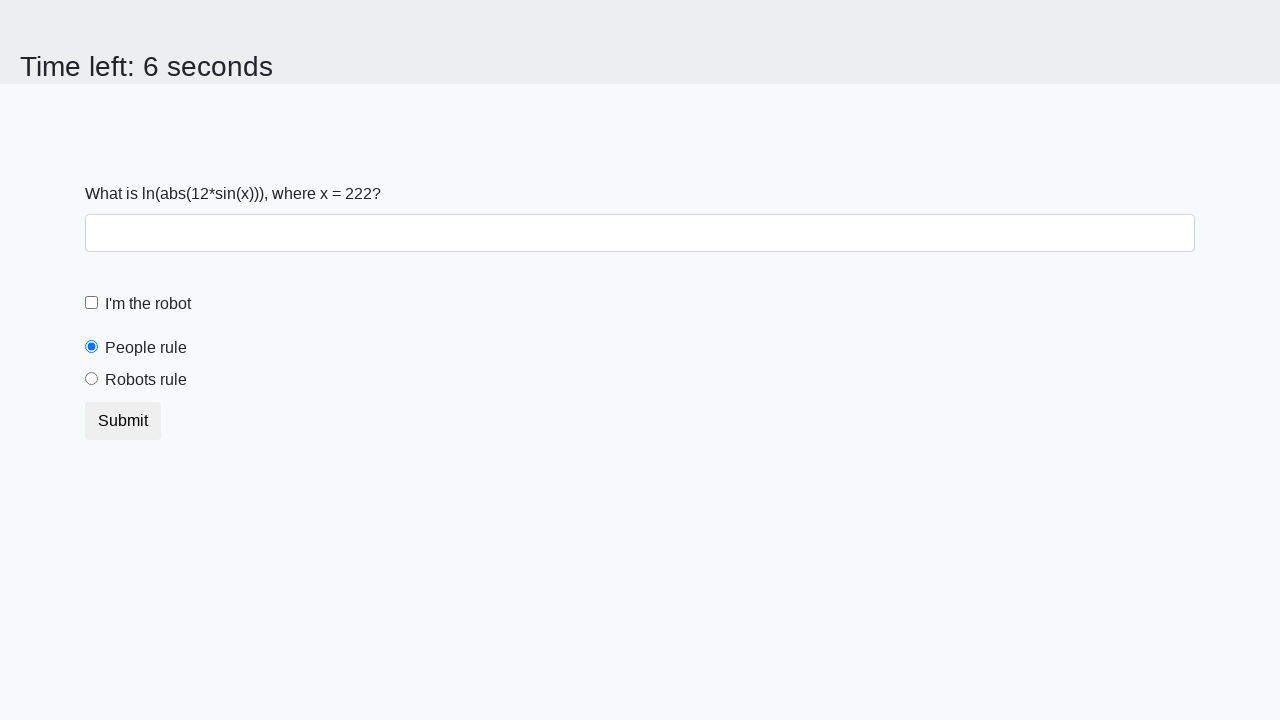

Filled answer field with calculated value: 2.344437921647419 on #answer
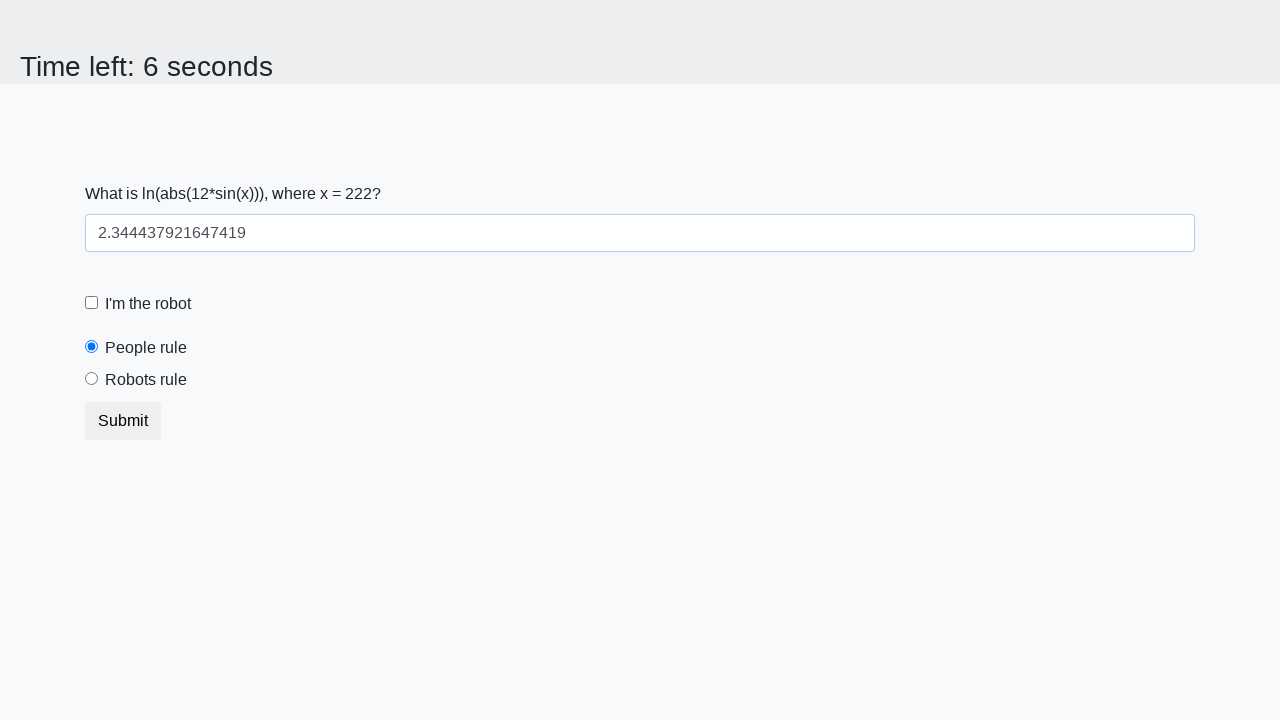

Clicked the robot checkbox at (148, 304) on [for='robotCheckbox']
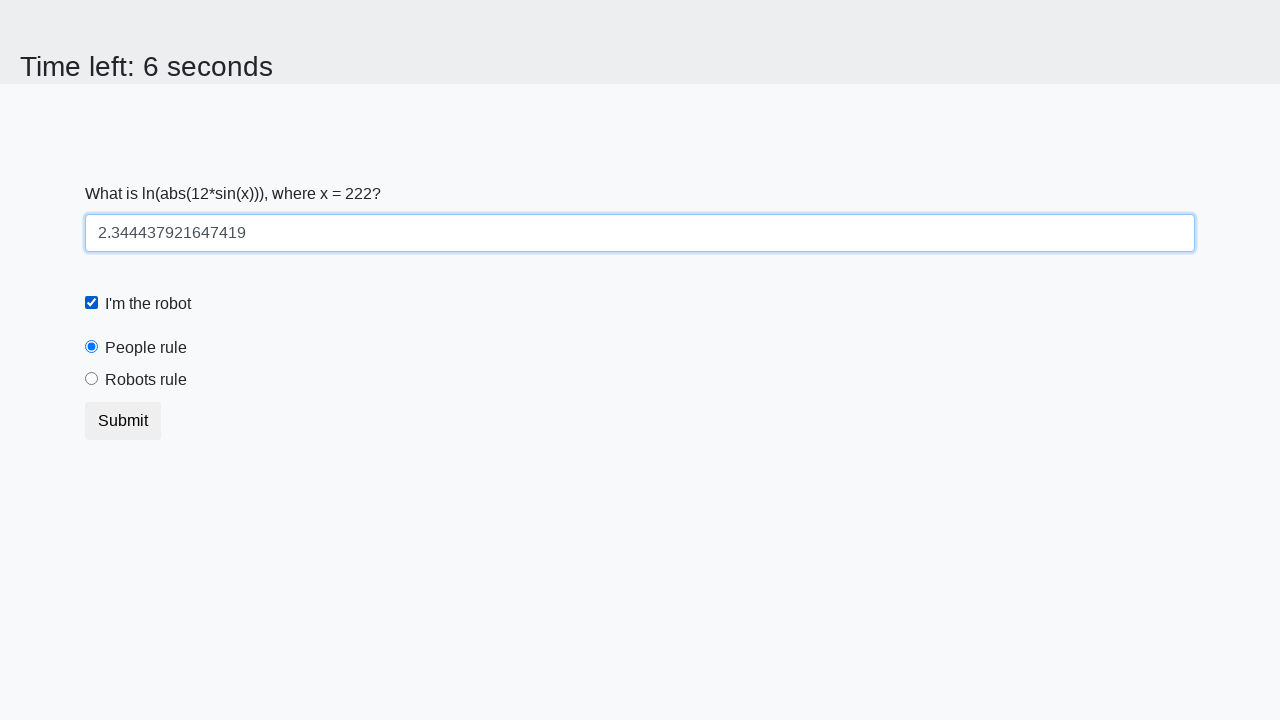

Clicked the robots rule radio button at (146, 380) on [for='robotsRule']
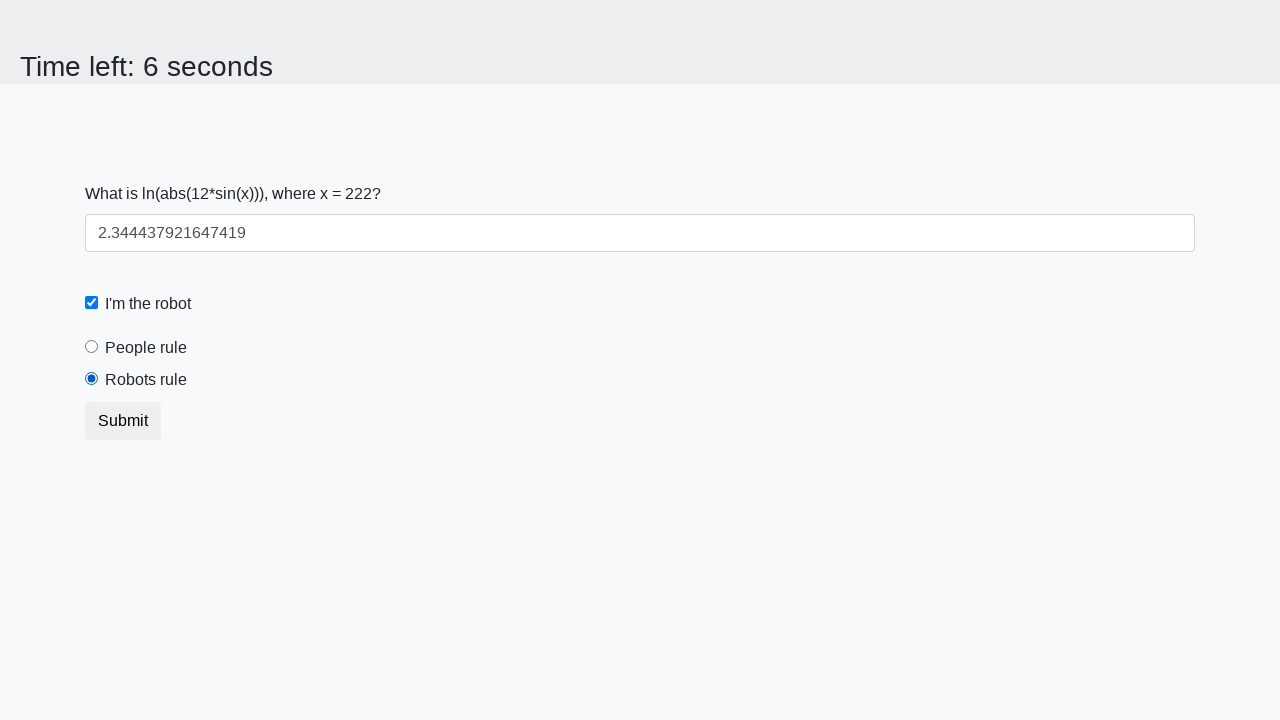

Clicked the submit button to complete the challenge at (123, 421) on button
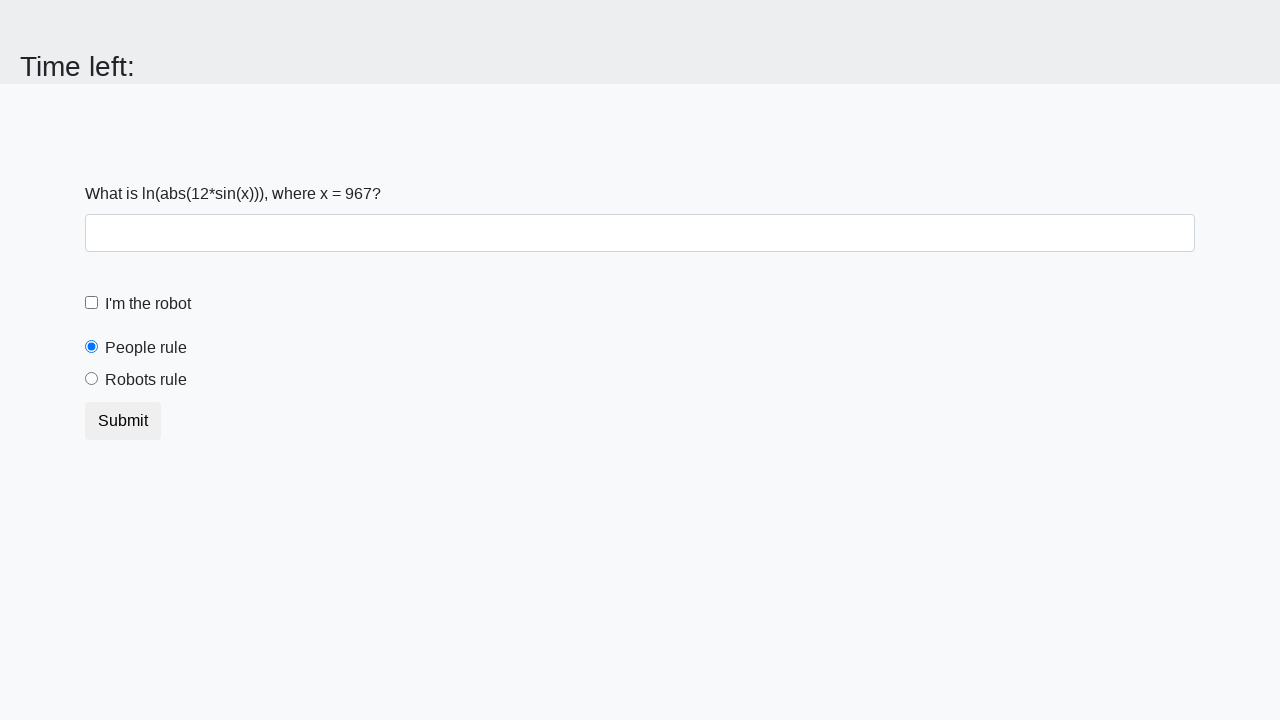

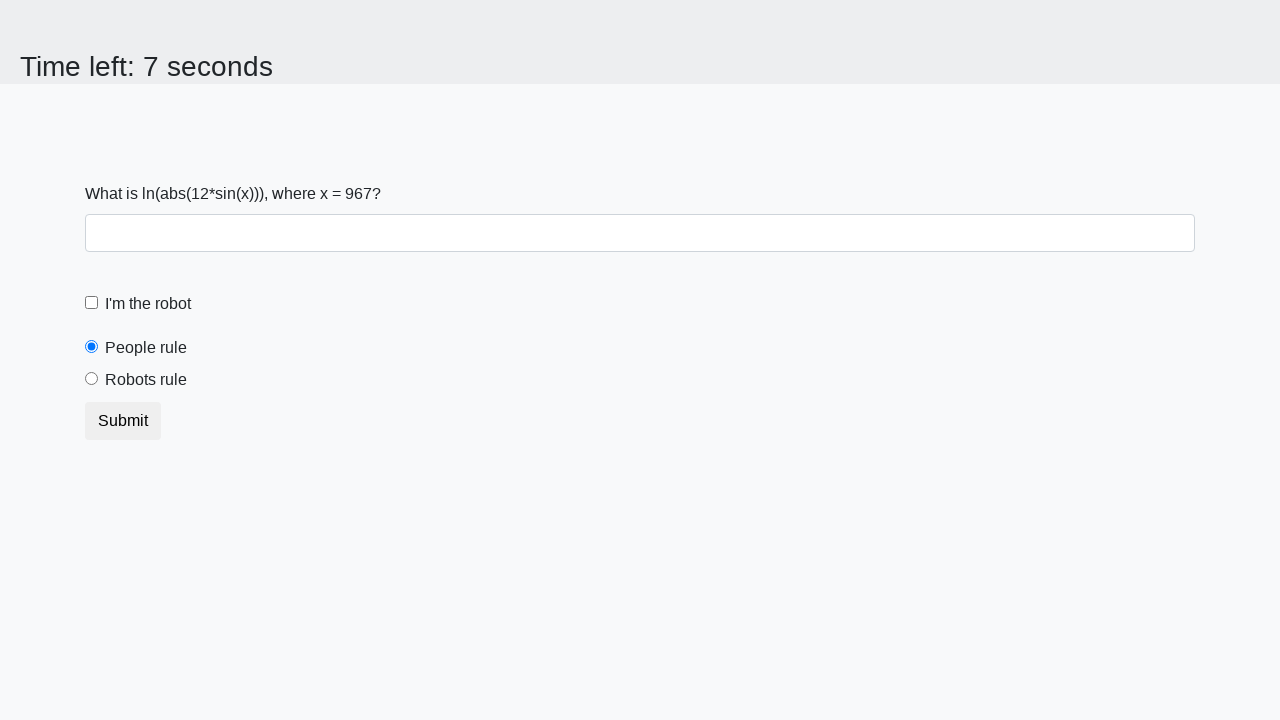